Interacts with a web table by selecting checkboxes for specific users

Starting URL: https://selectorshub.com/xpath-practice-page/

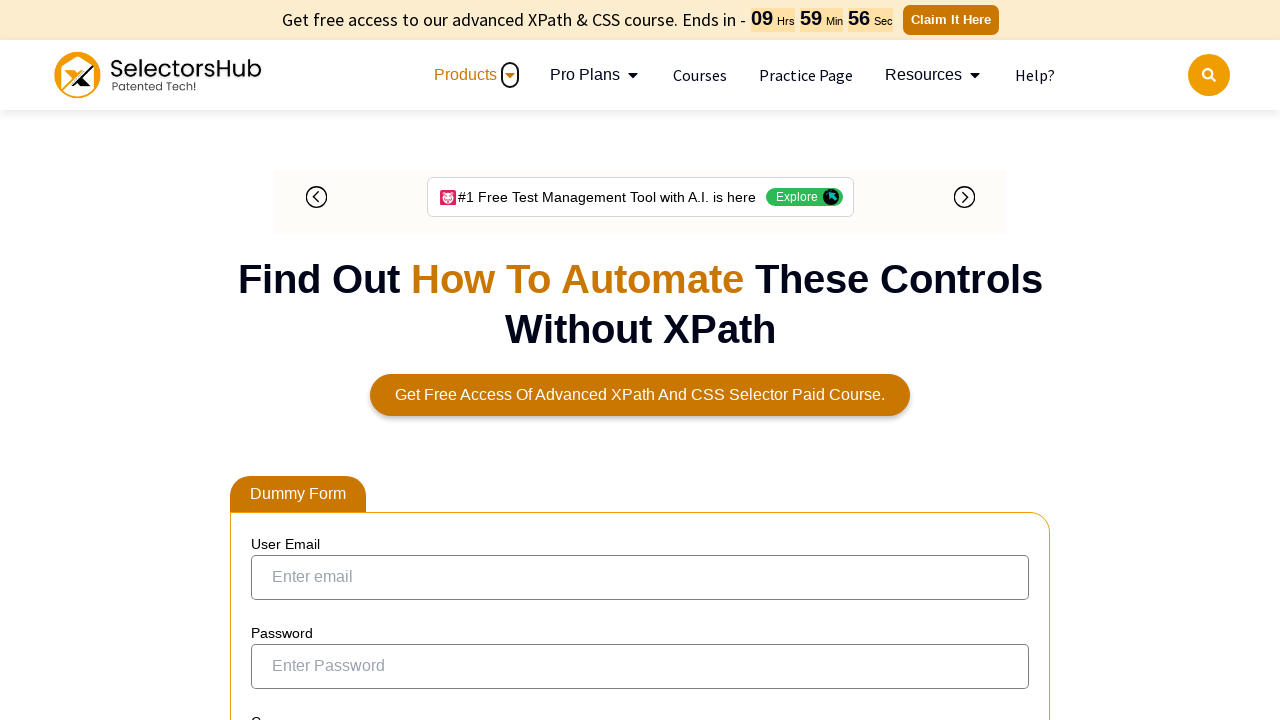

Waited 4 seconds for web table to load
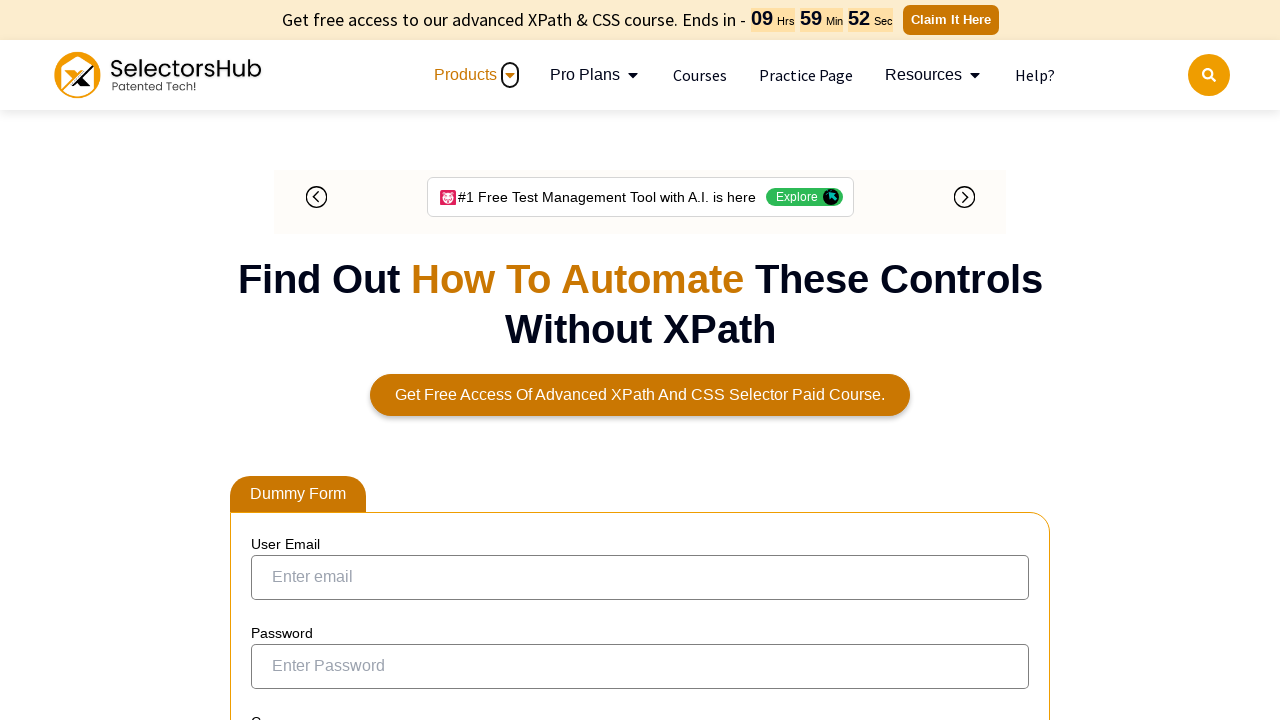

Selected checkbox for Joe.Root user at (274, 360) on xpath=//a[text()='Joe.Root']/parent::td/preceding-sibling::td/input[@type='check
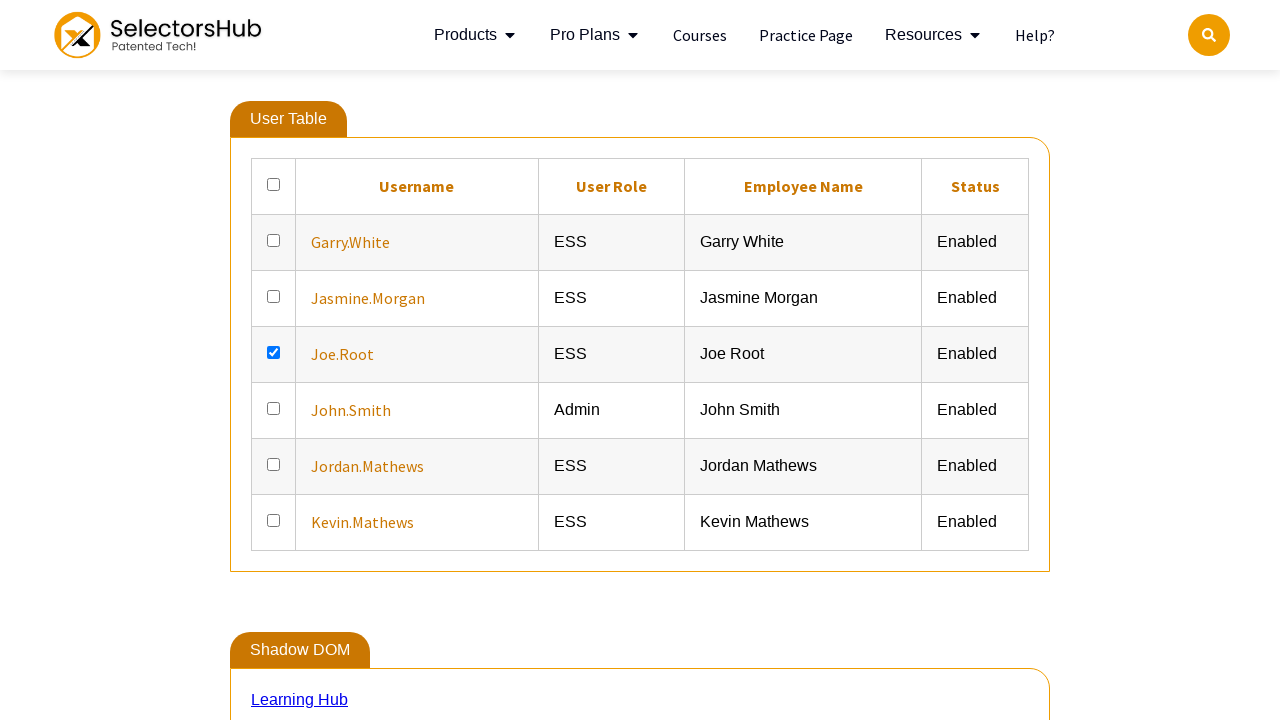

Selected checkbox for John.Smith user at (274, 408) on xpath=//a[text()='John.Smith']/parent::td/preceding-sibling::td/input[@type='che
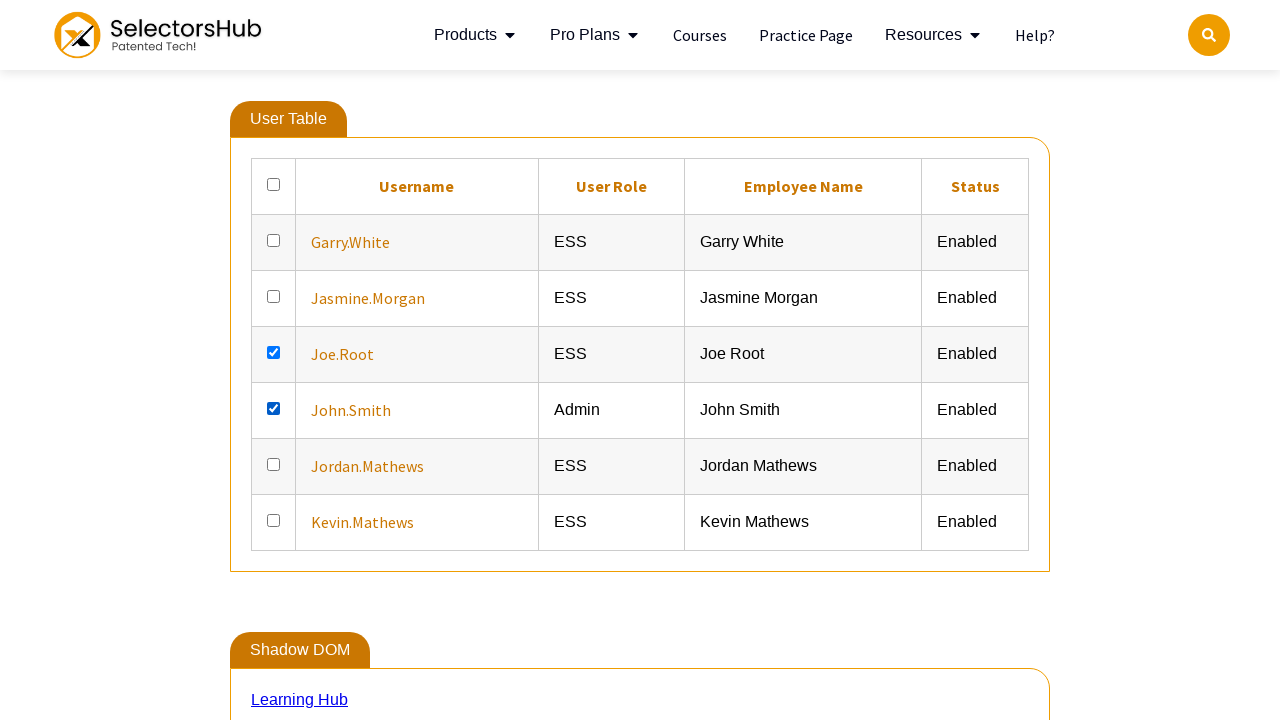

Verified Joe.Root user details are visible
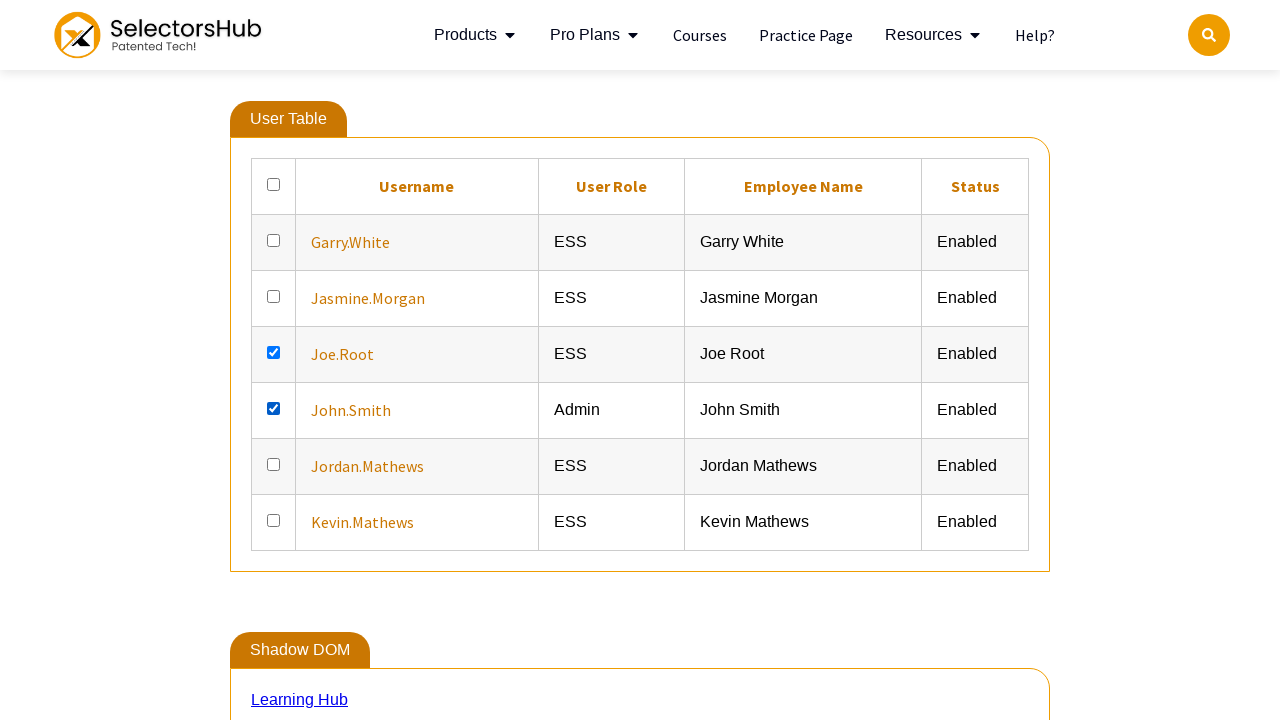

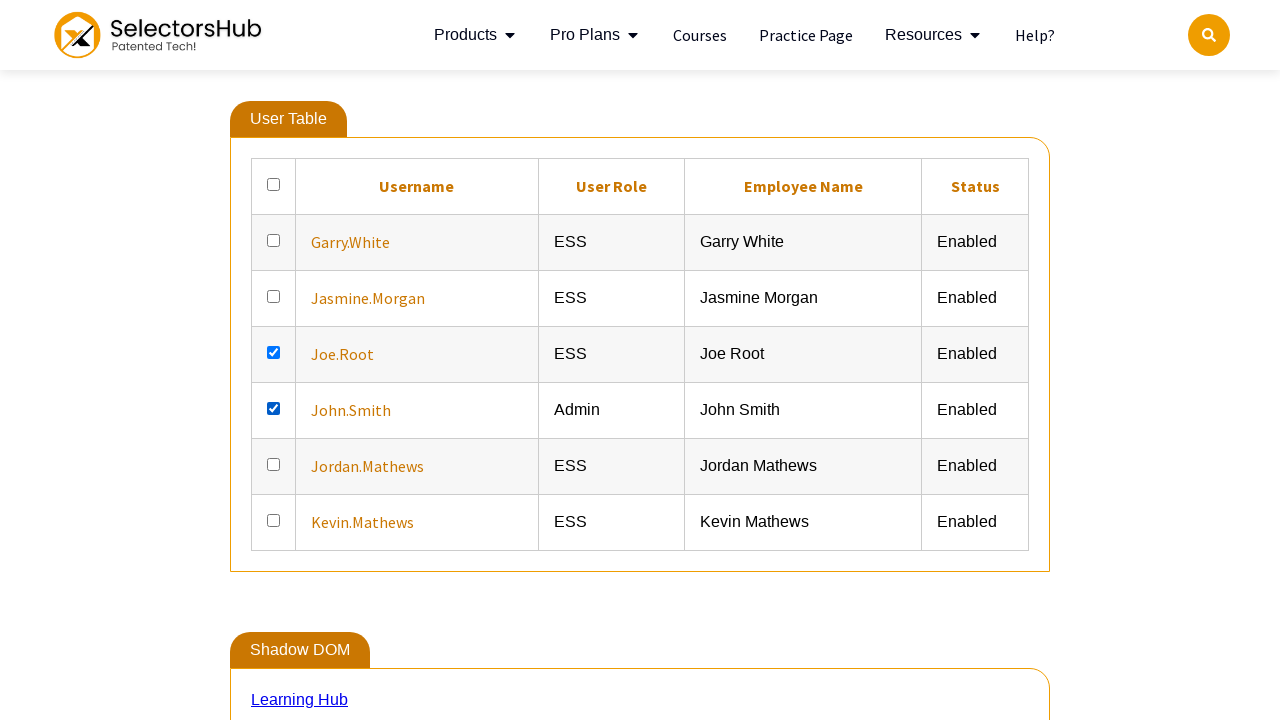